Tests keyboard key press functionality by sending SPACE and LEFT arrow keys to an input element and verifying the displayed result text confirms which key was pressed.

Starting URL: http://the-internet.herokuapp.com/key_presses

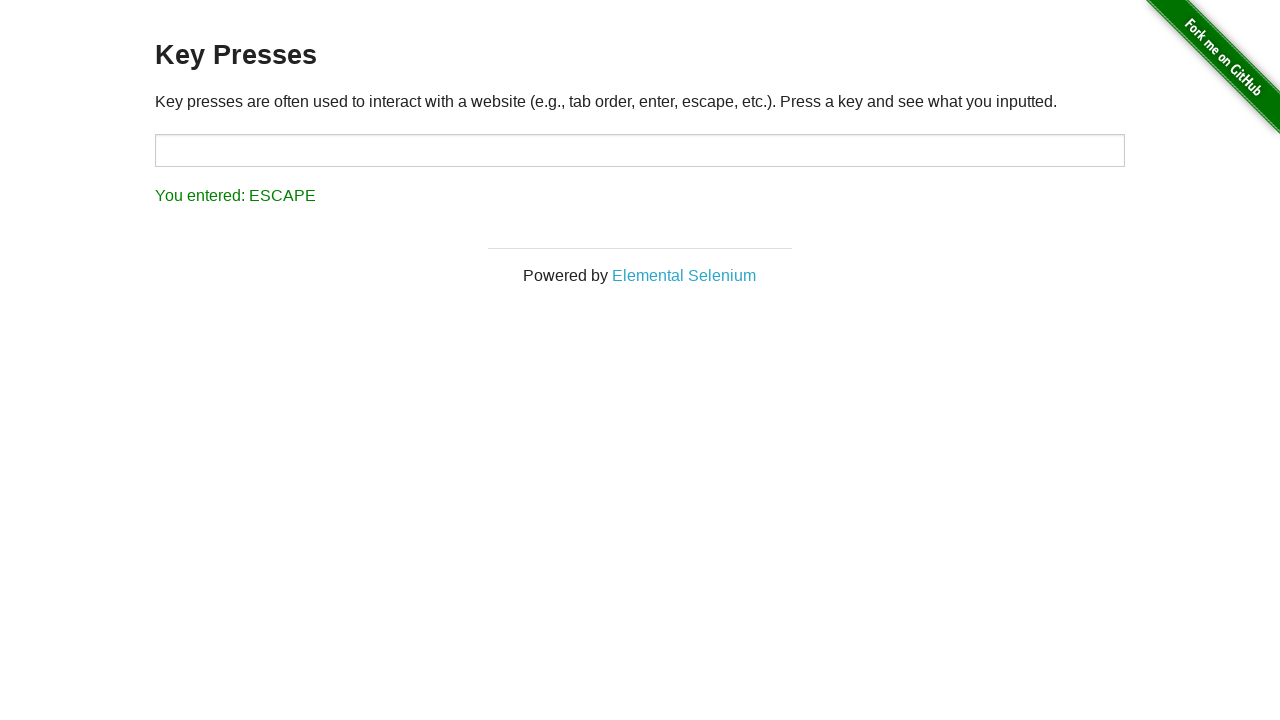

Pressed SPACE key on target element on #target
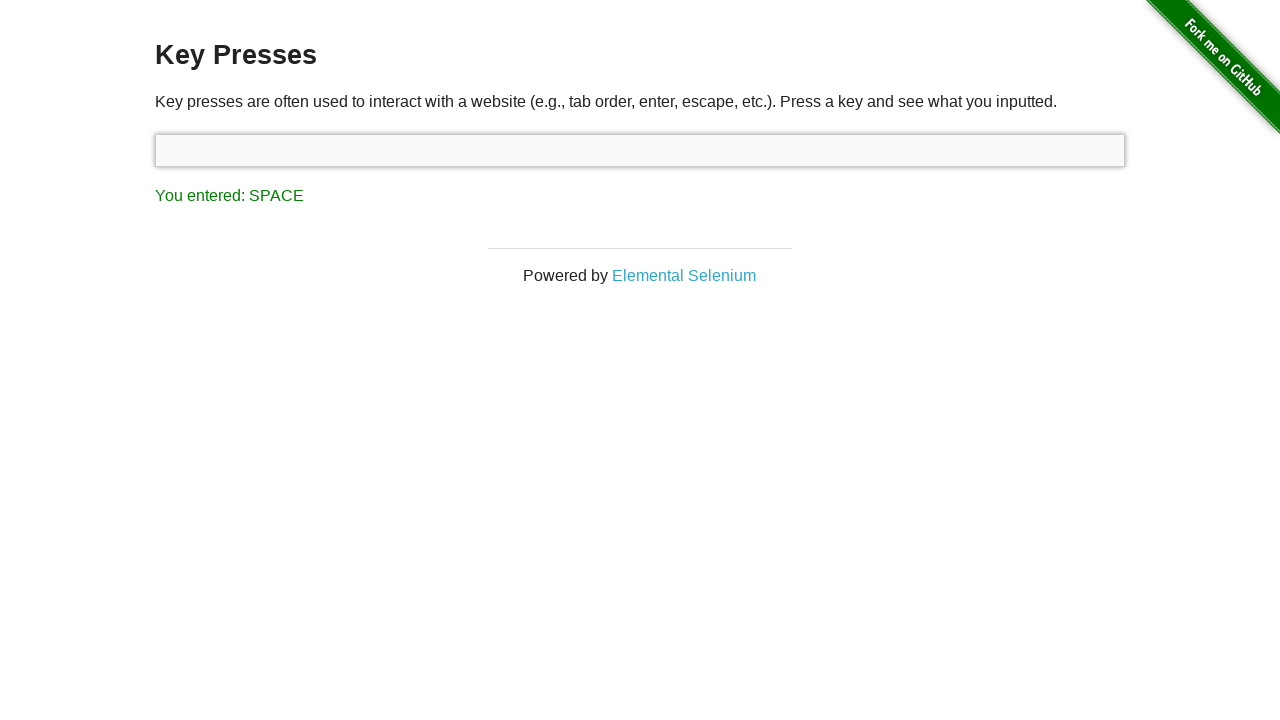

Result element loaded after SPACE key press
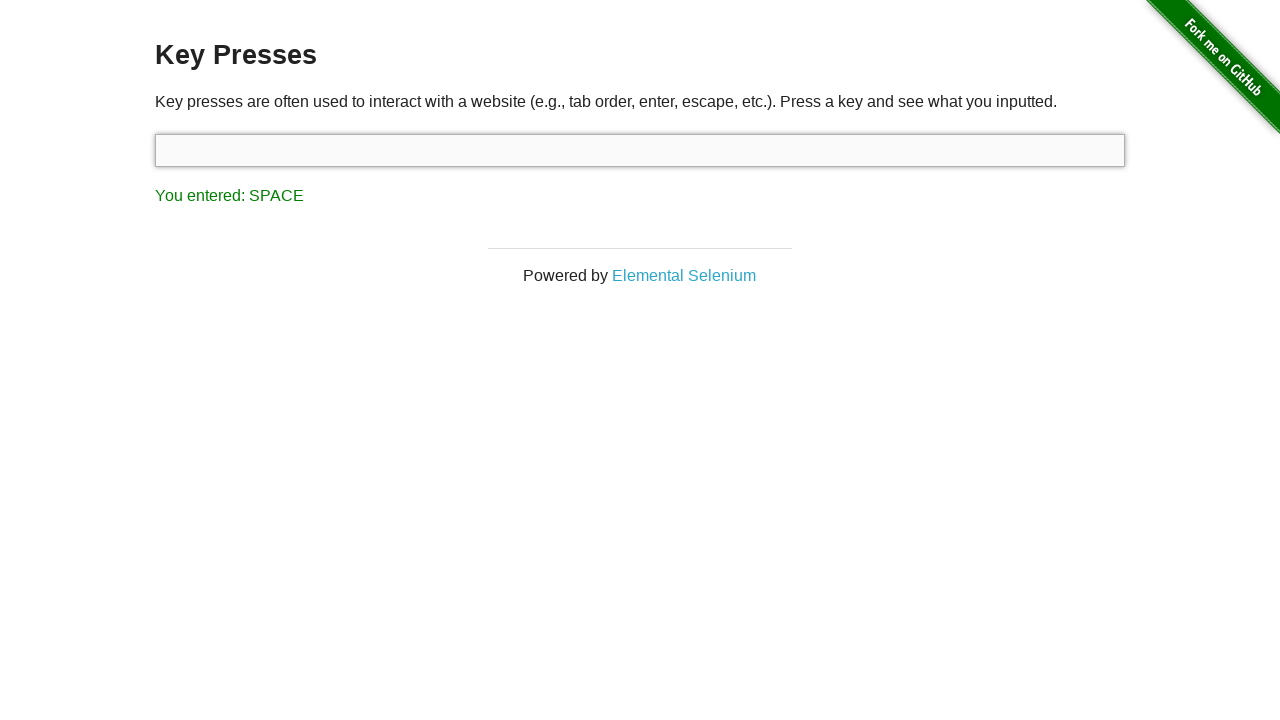

Retrieved result text: 'You entered: SPACE'
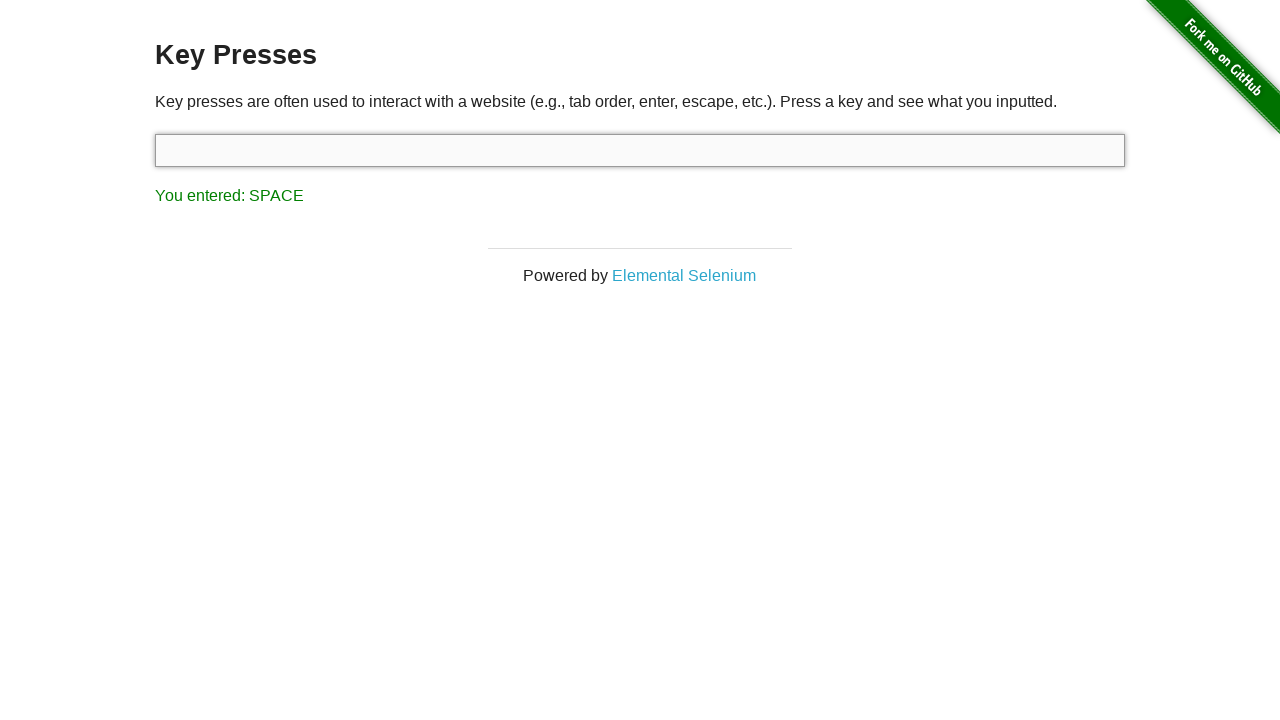

Verified SPACE key press result displayed correctly
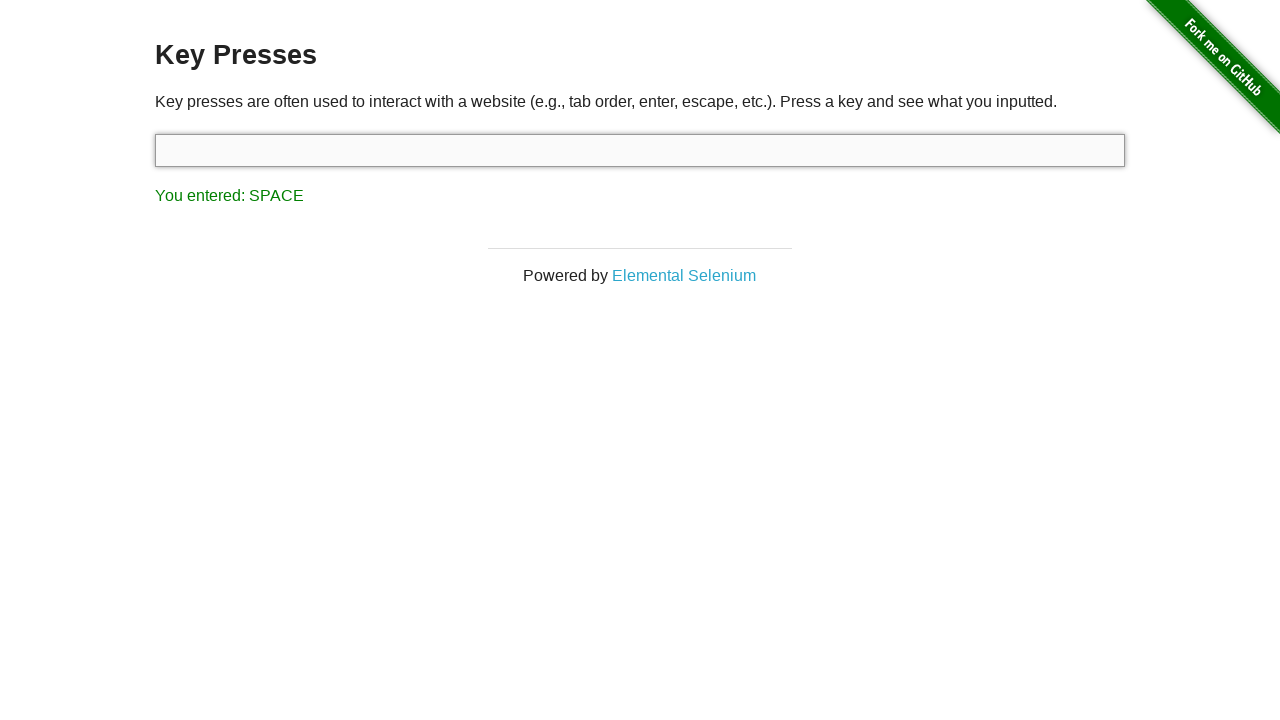

Pressed LEFT arrow key
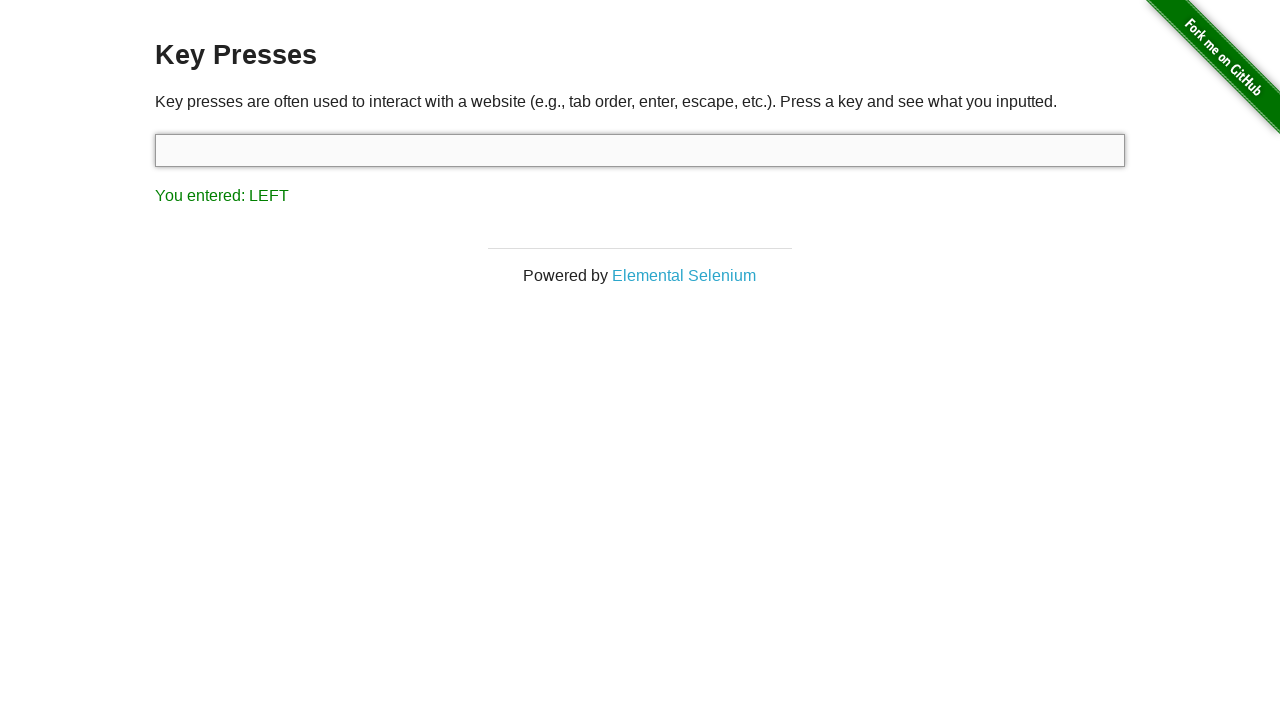

Retrieved result text: 'You entered: LEFT'
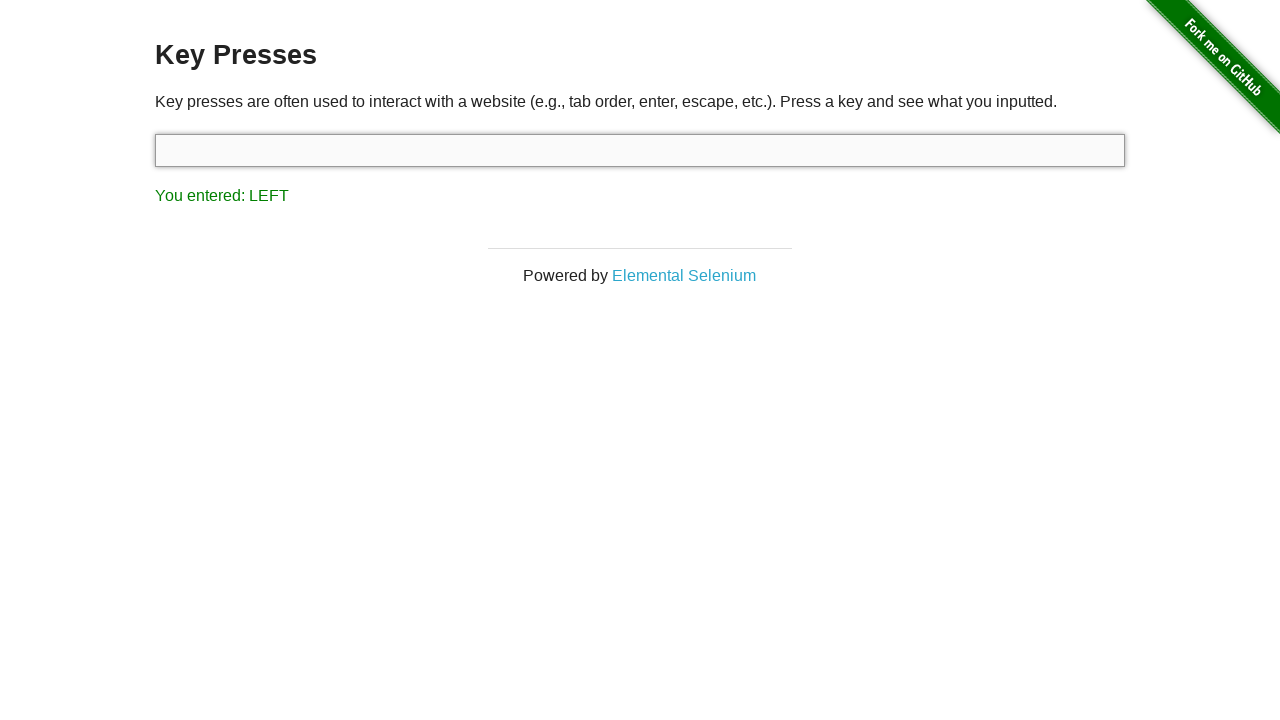

Verified LEFT arrow key press result displayed correctly
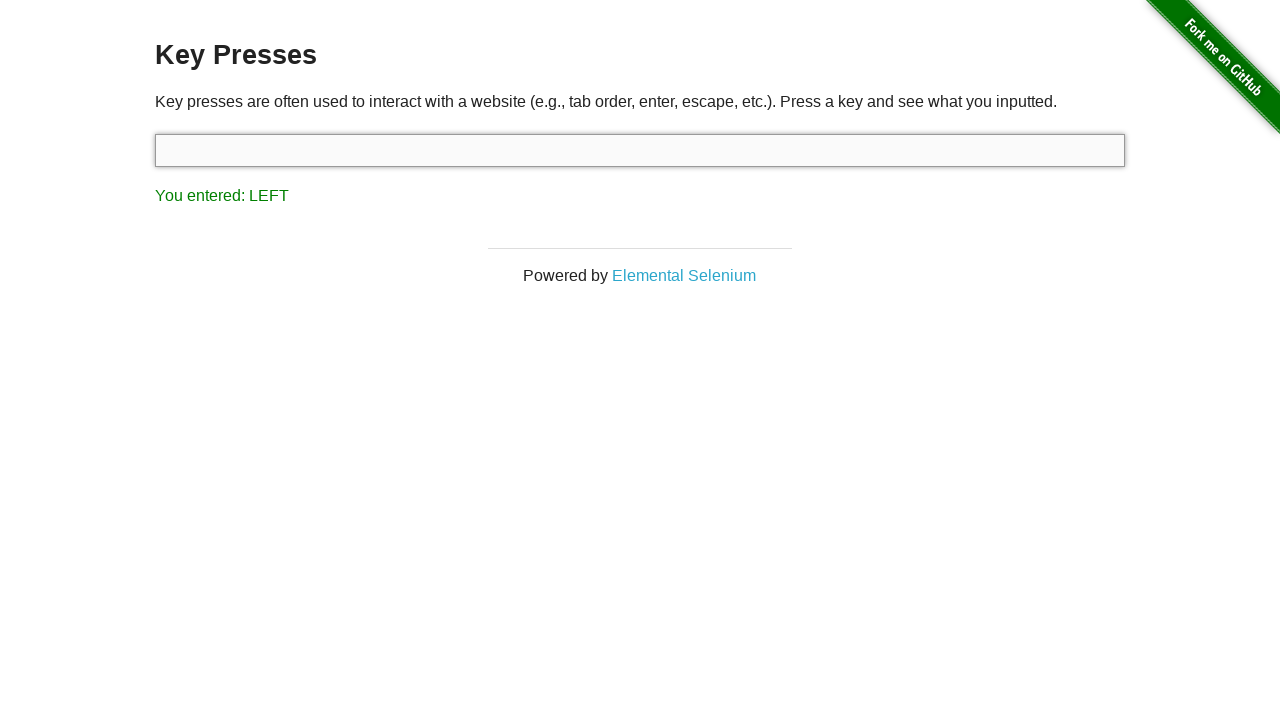

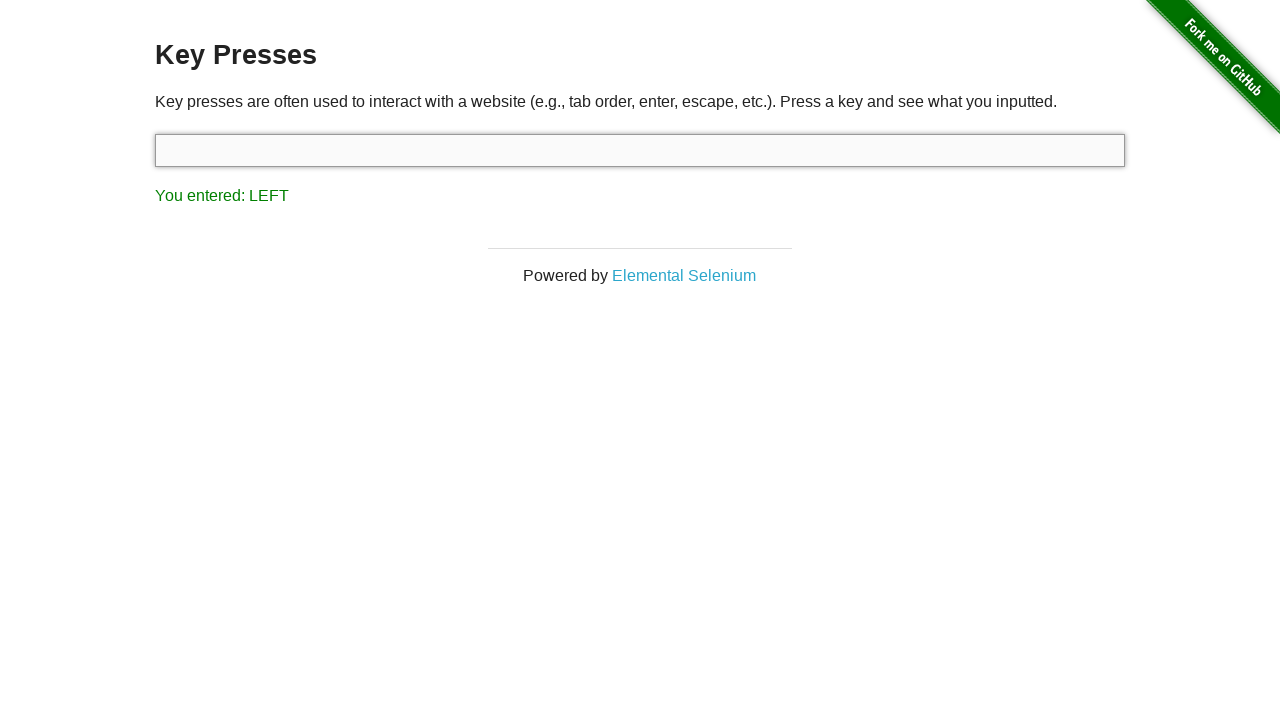